Tests handling of a JavaScript confirm alert by clicking a button to trigger the alert and then dismissing it

Starting URL: https://www.leafground.com/alert.xhtml

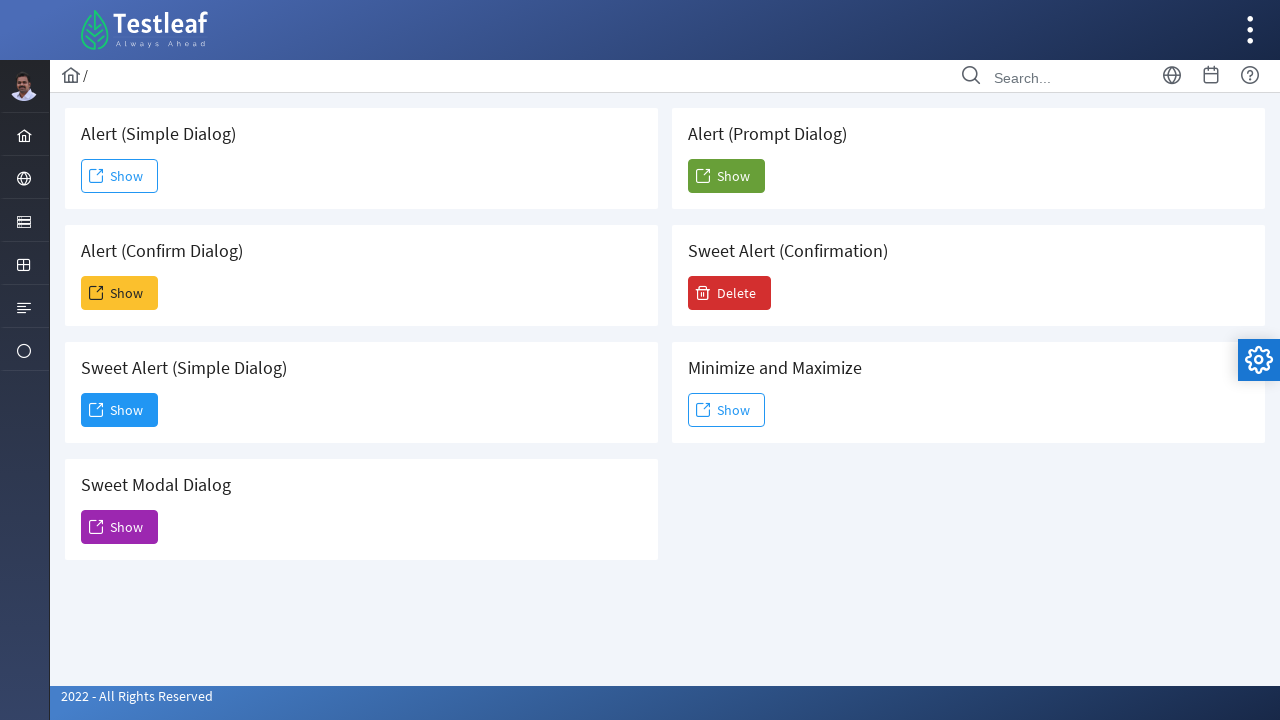

Clicked the second 'Show' button to trigger the confirm alert at (120, 293) on (//span[text()='Show'])[2]
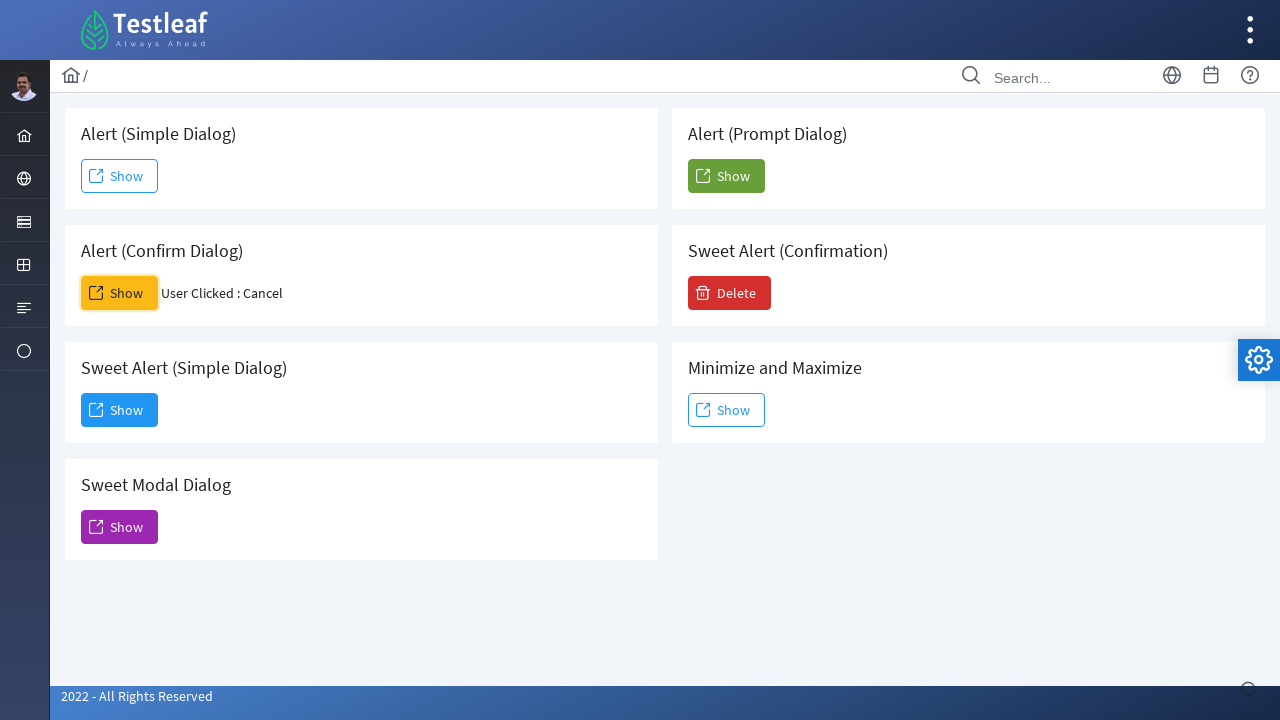

Set up dialog handler to dismiss the alert
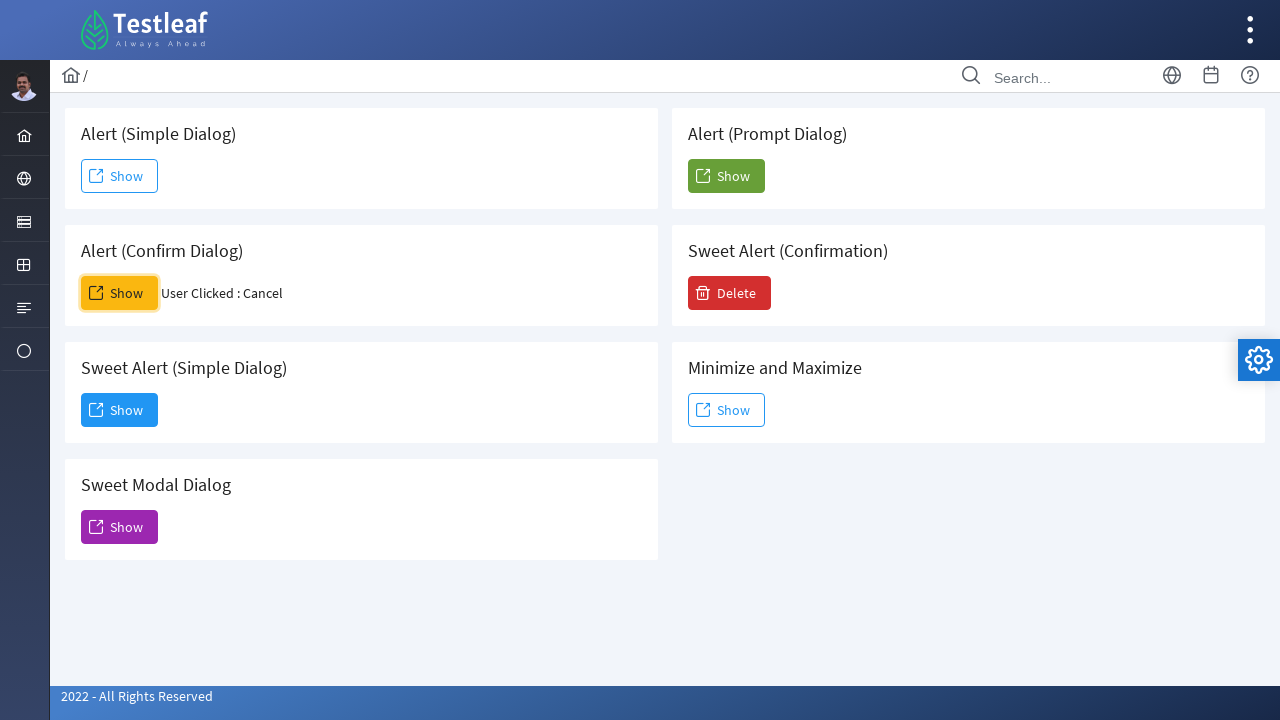

Waited for dialog interaction to complete
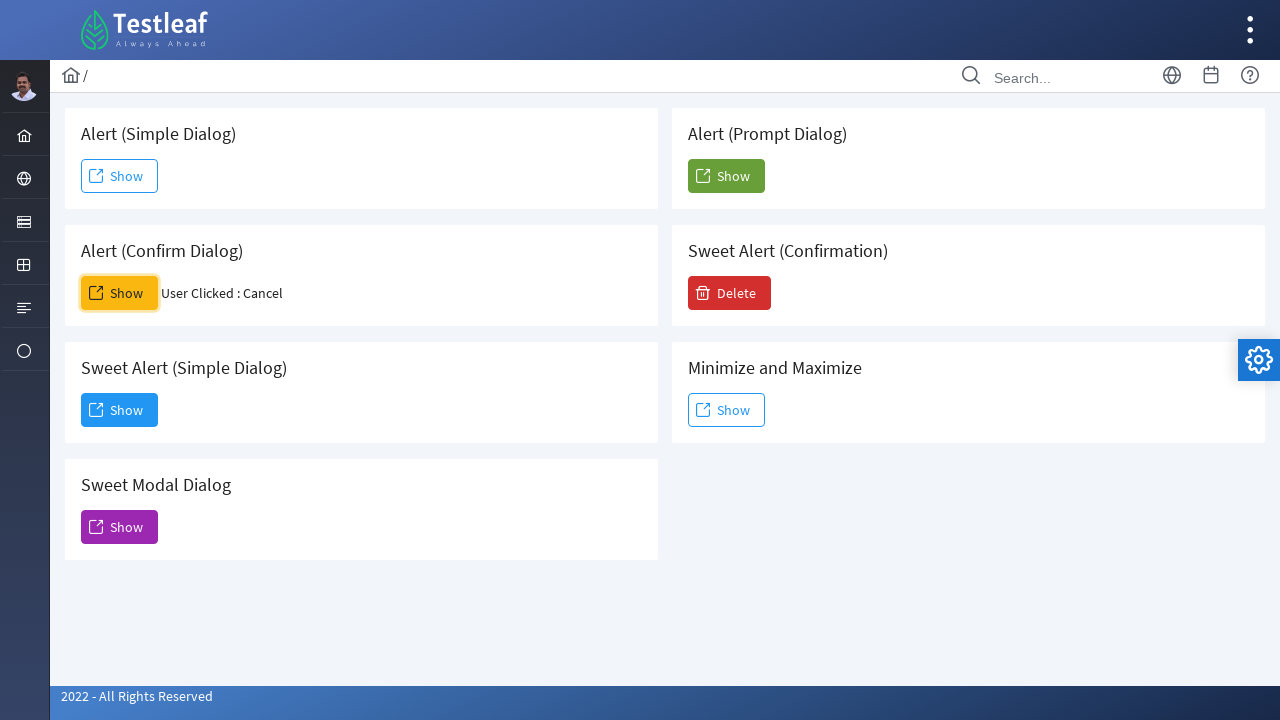

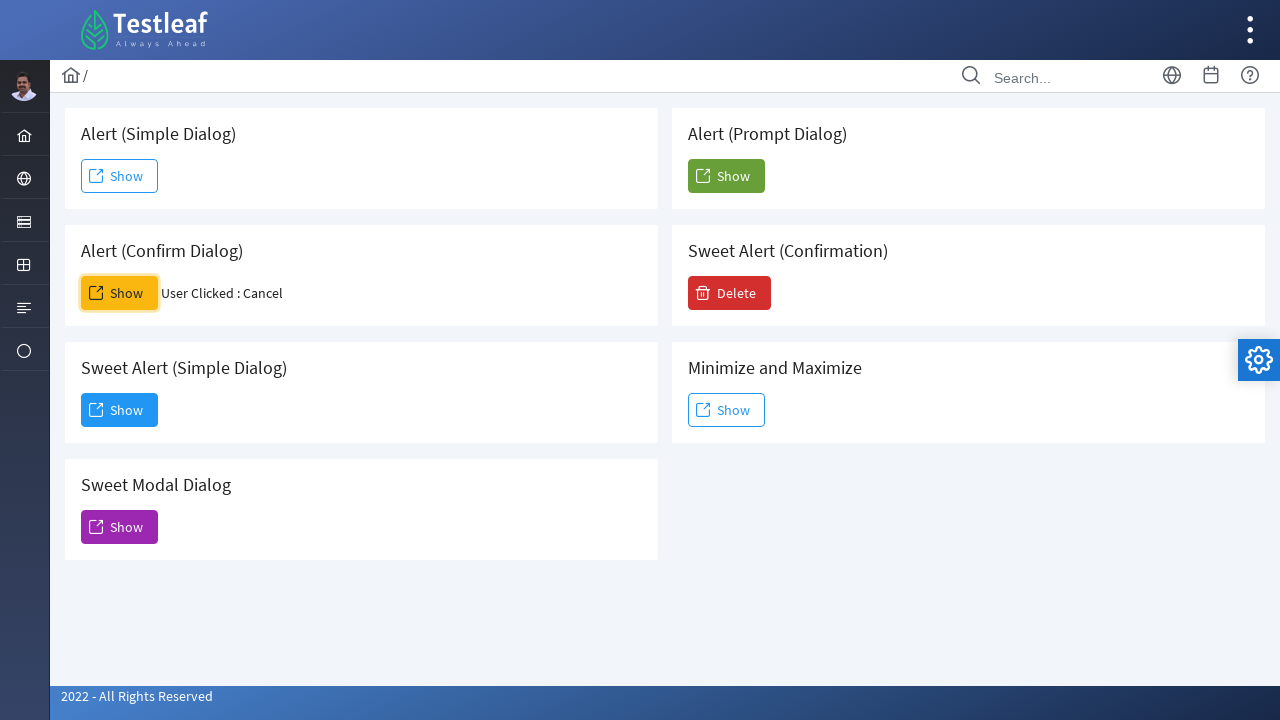